Tests JavaScript prompt dialog by clicking the third button, entering text into the prompt, accepting it, and verifying the entered text appears in the result

Starting URL: https://the-internet.herokuapp.com/javascript_alerts

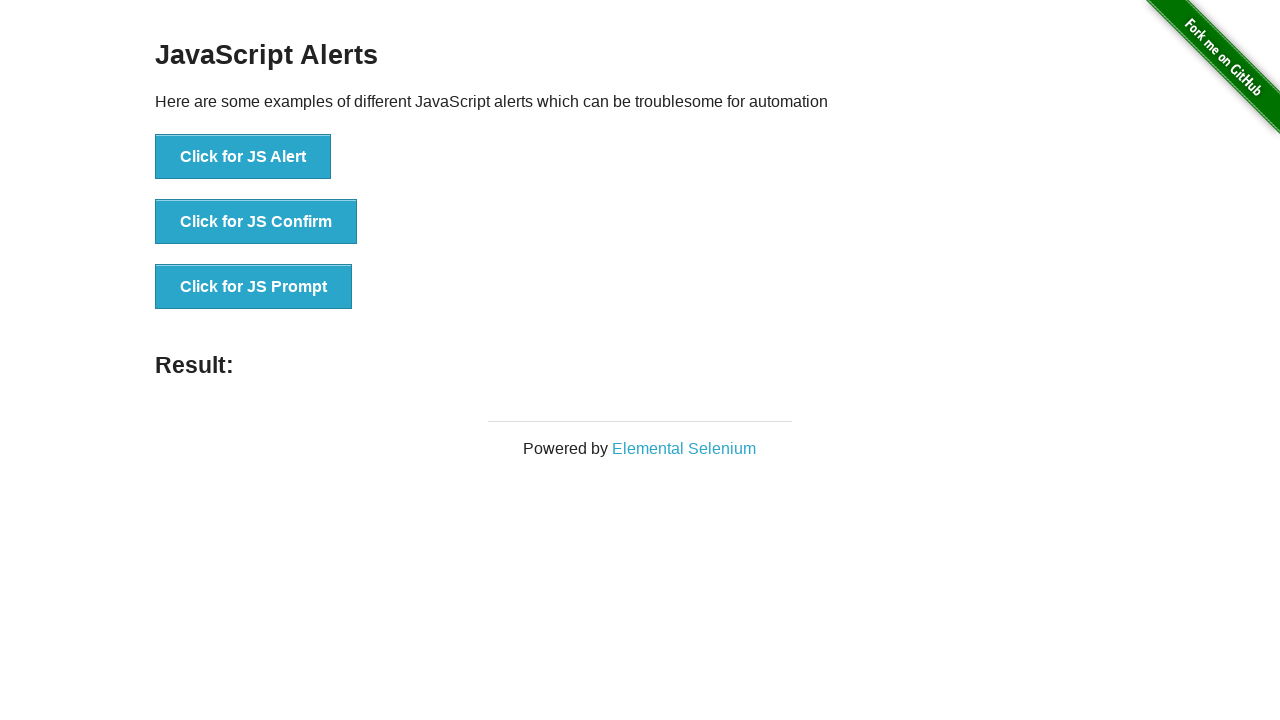

Set up dialog handler to accept prompt with 'John Smith'
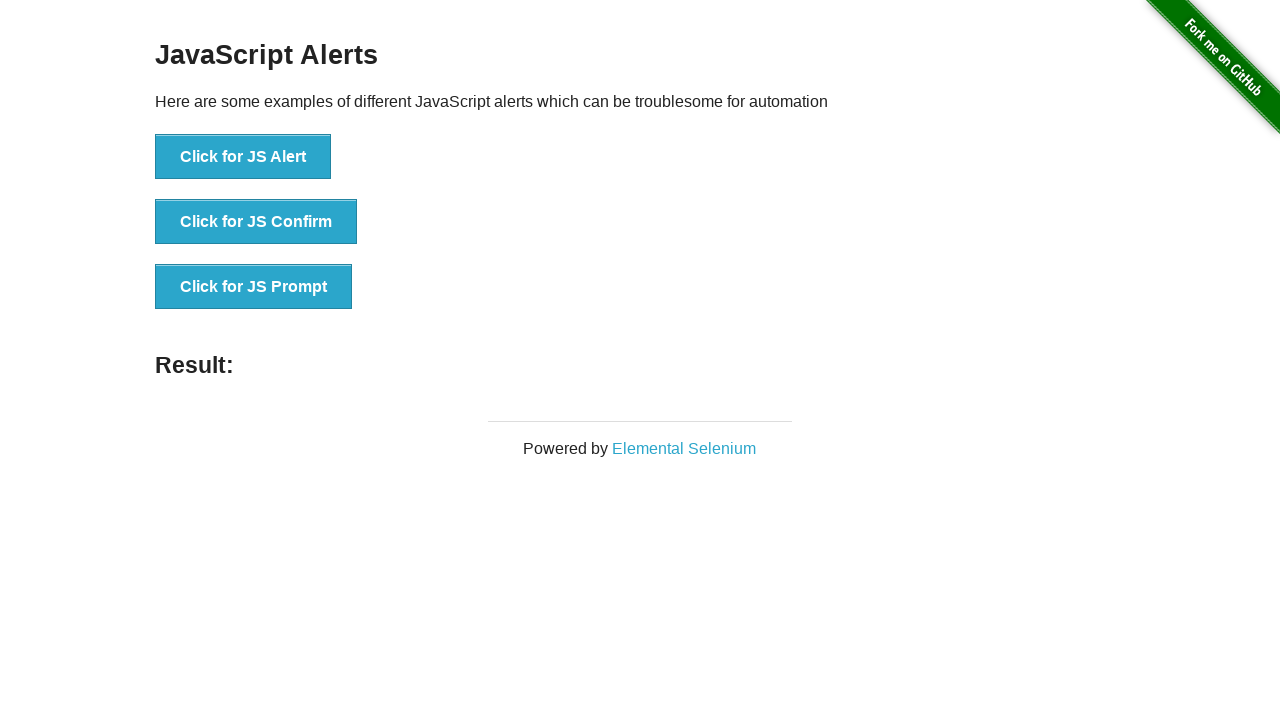

Clicked third button to trigger JavaScript prompt dialog at (254, 287) on button[onclick='jsPrompt()']
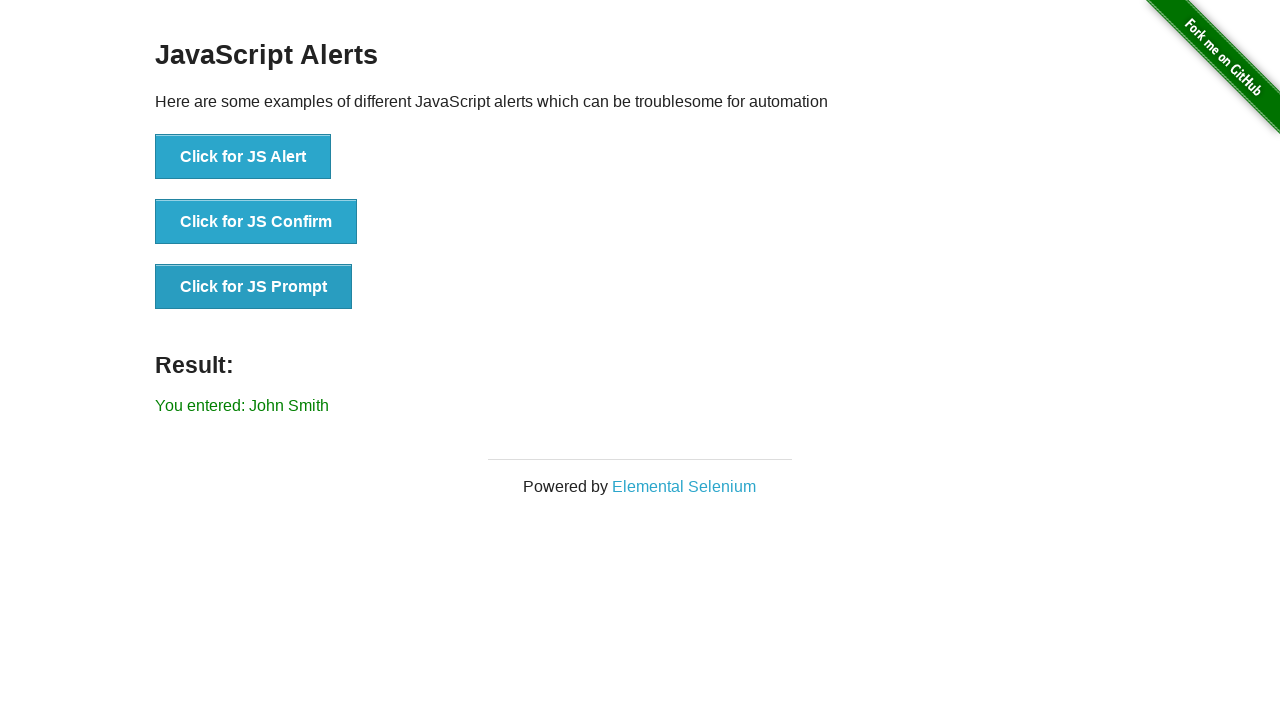

Retrieved result text from page
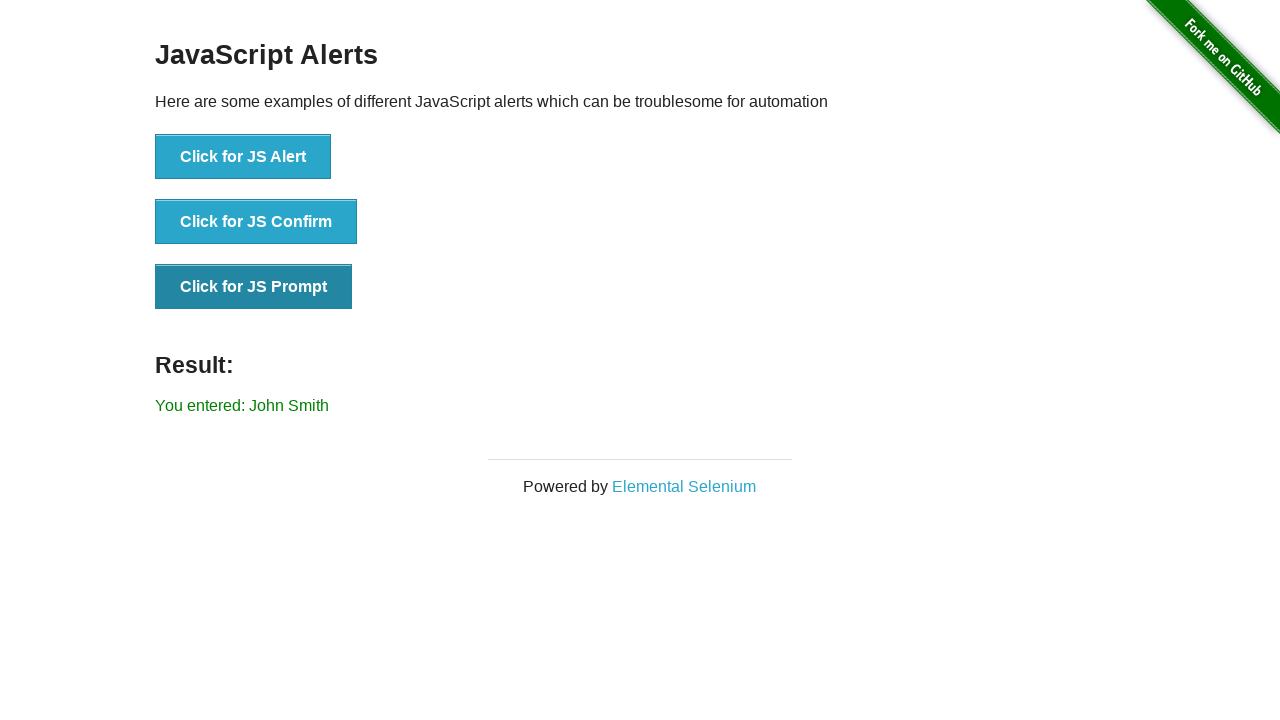

Verified that 'John Smith' appears in result message
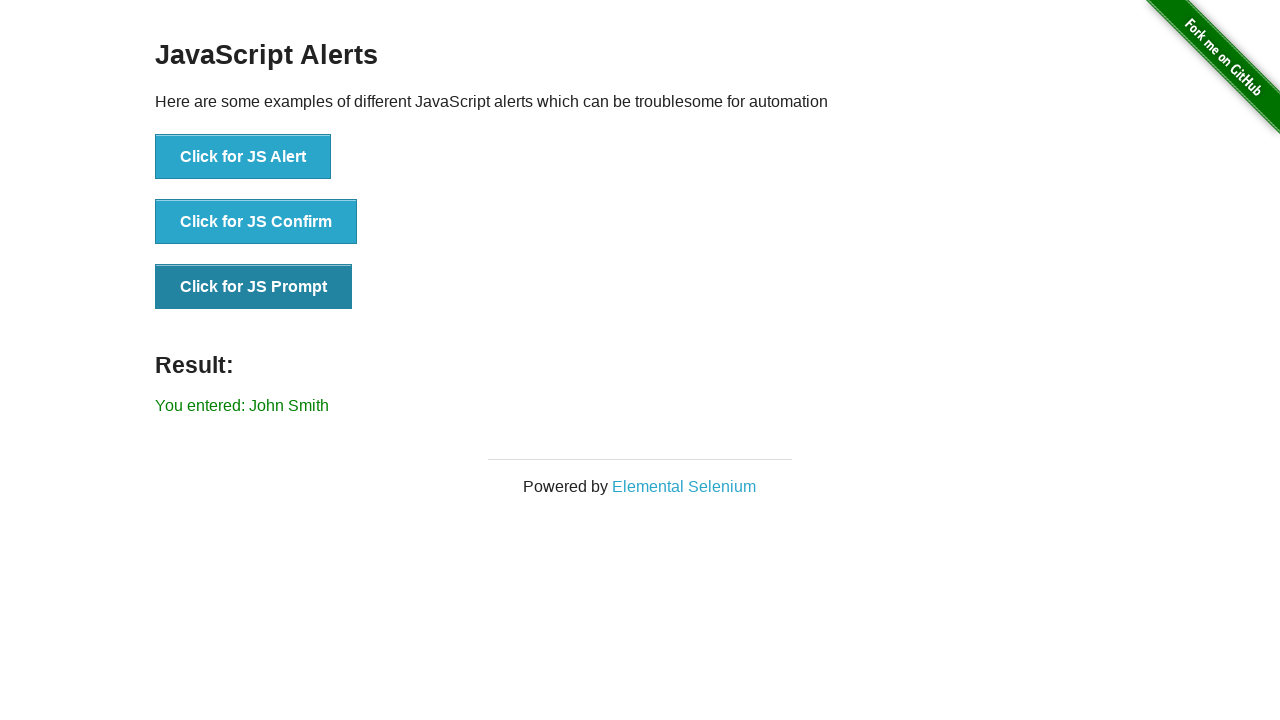

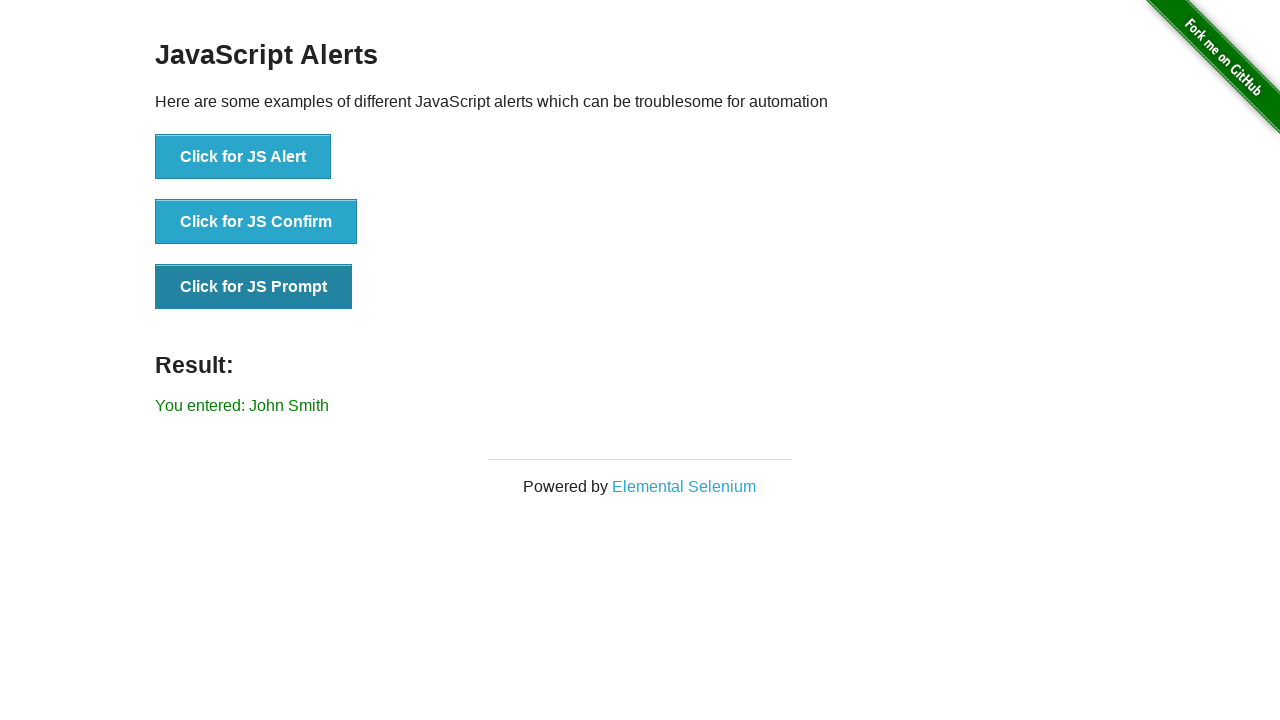